Tests the forgot password functionality by clicking the forgot password link, entering an email address, and setting a new password with confirmation.

Starting URL: https://rahulshettyacademy.com/client

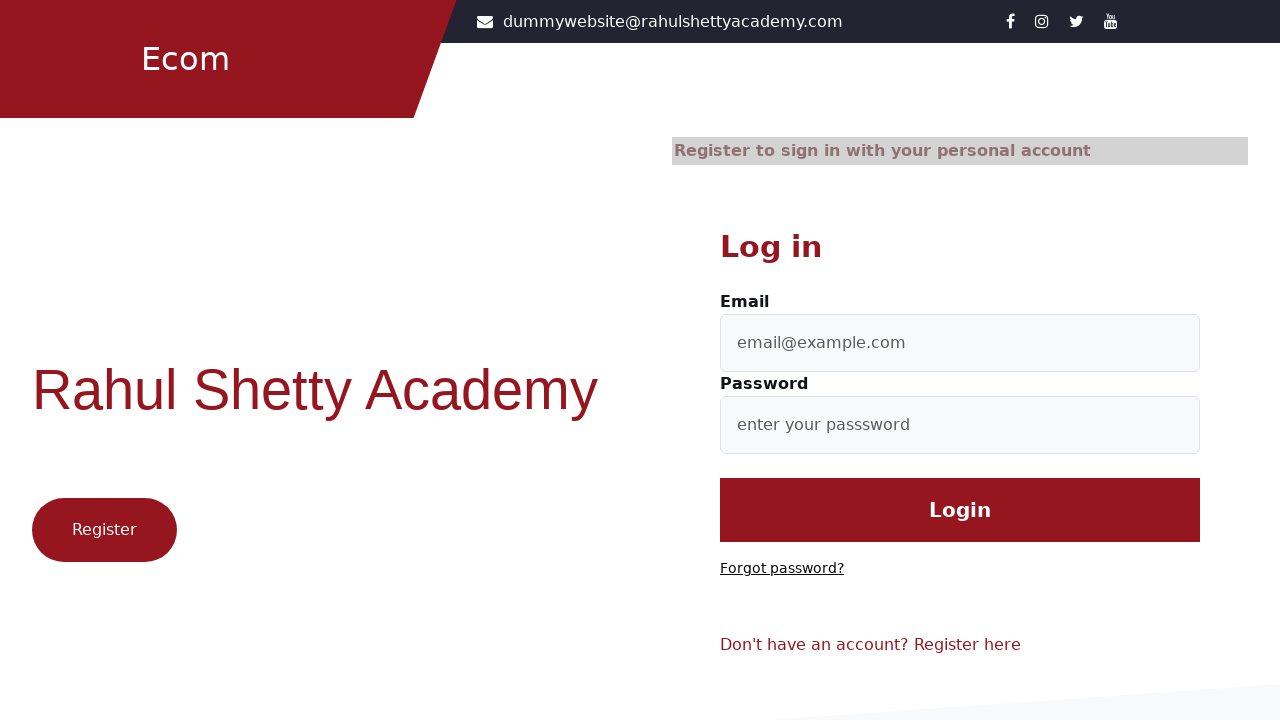

Clicked 'Forgot password?' link at (782, 569) on text=Forgot password?
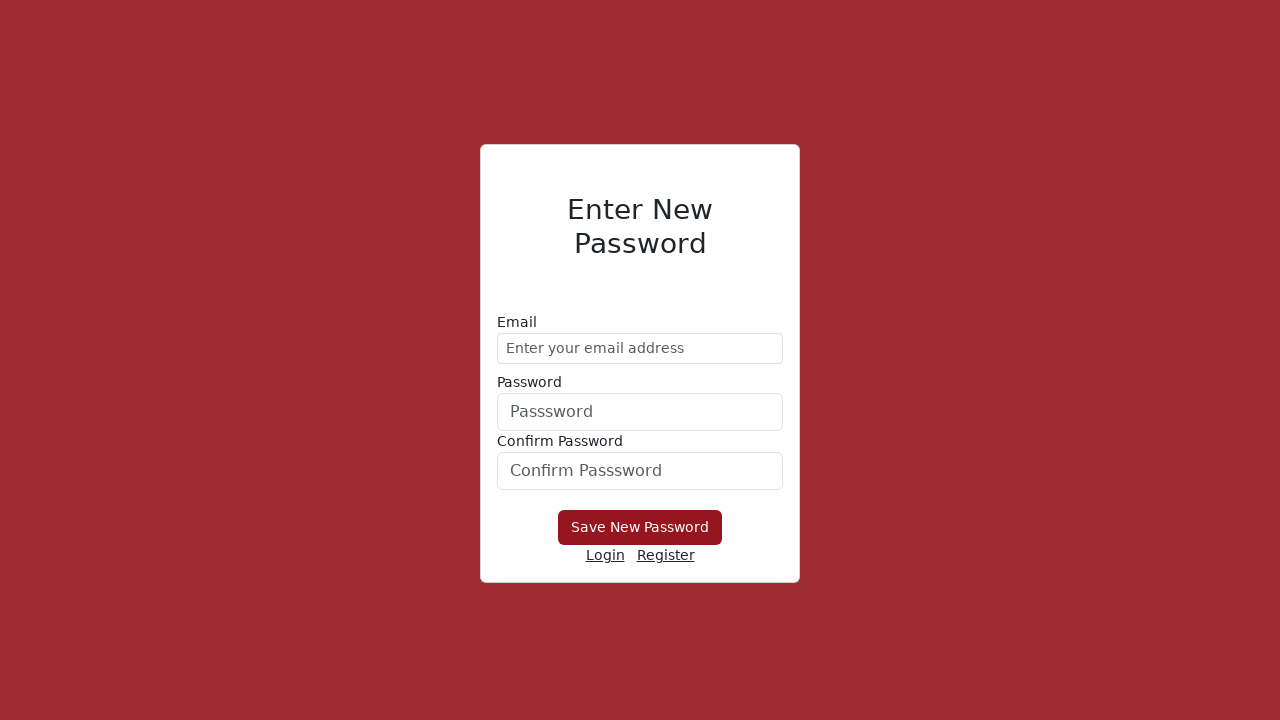

Entered email address 'demo@gmail.com' in email field on input[type='email']
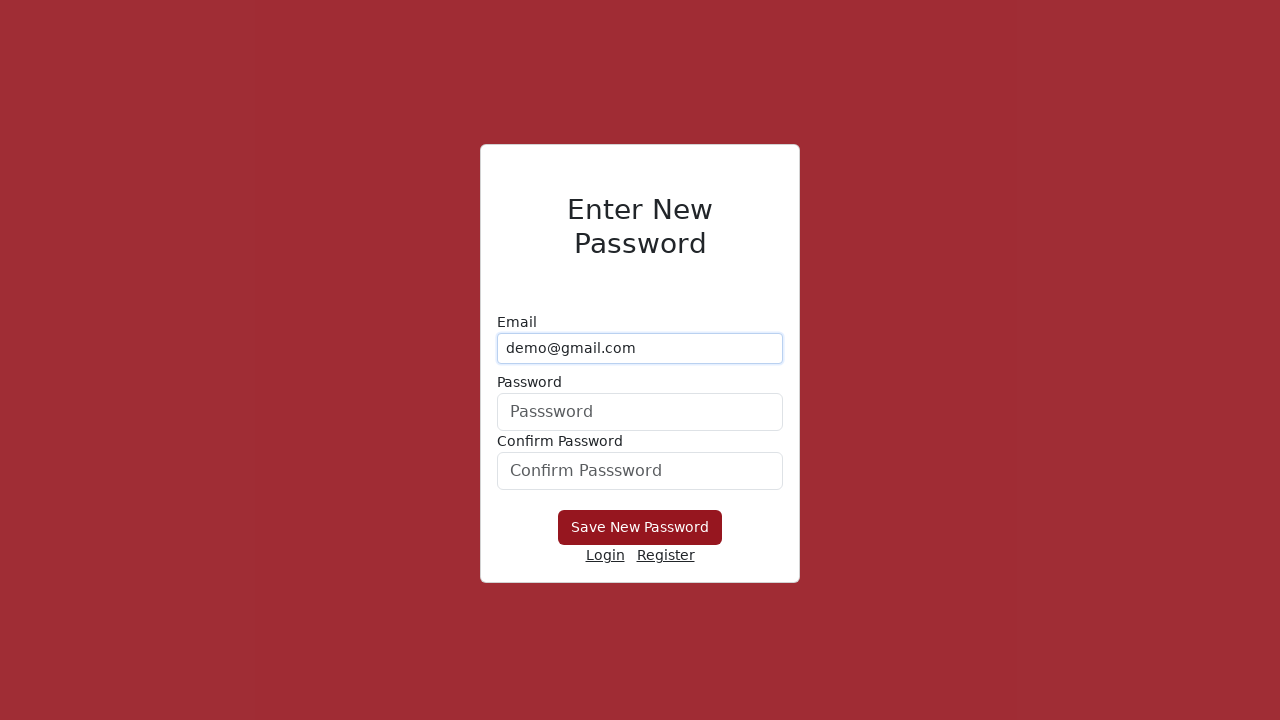

Entered new password '12345' on form div:nth-child(2) input
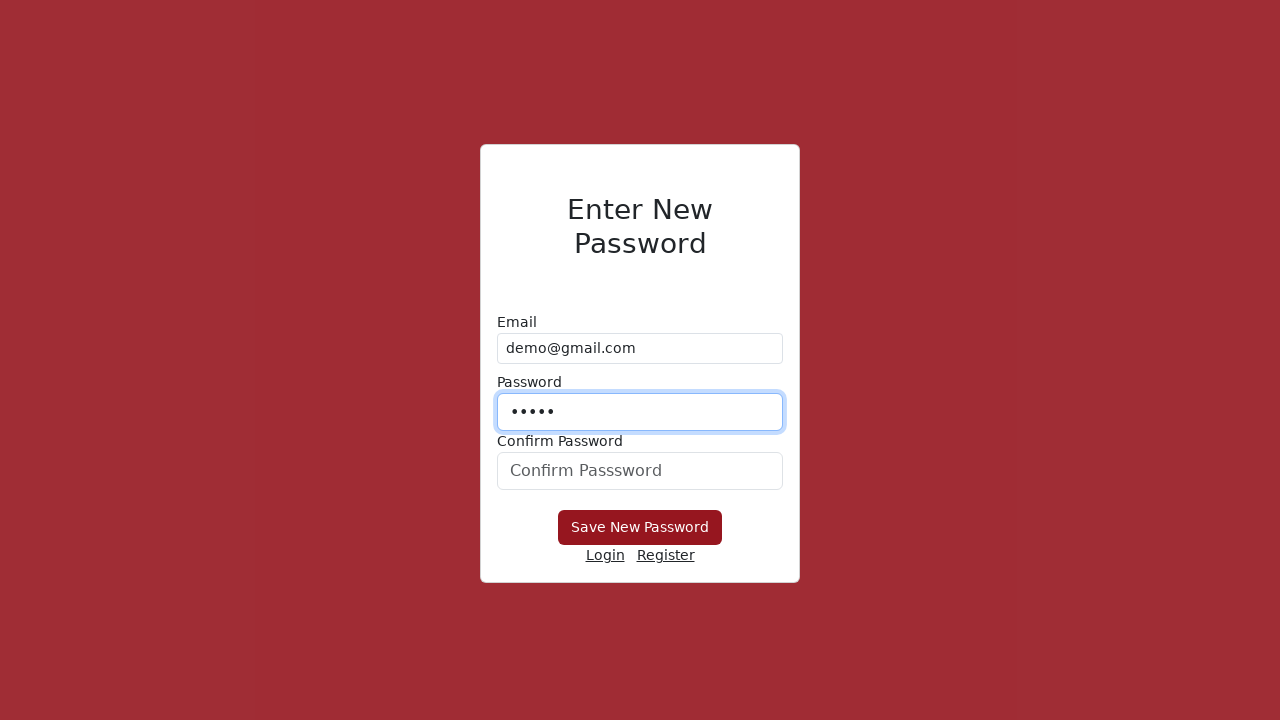

Entered confirm password '12345' on #confirmPassword
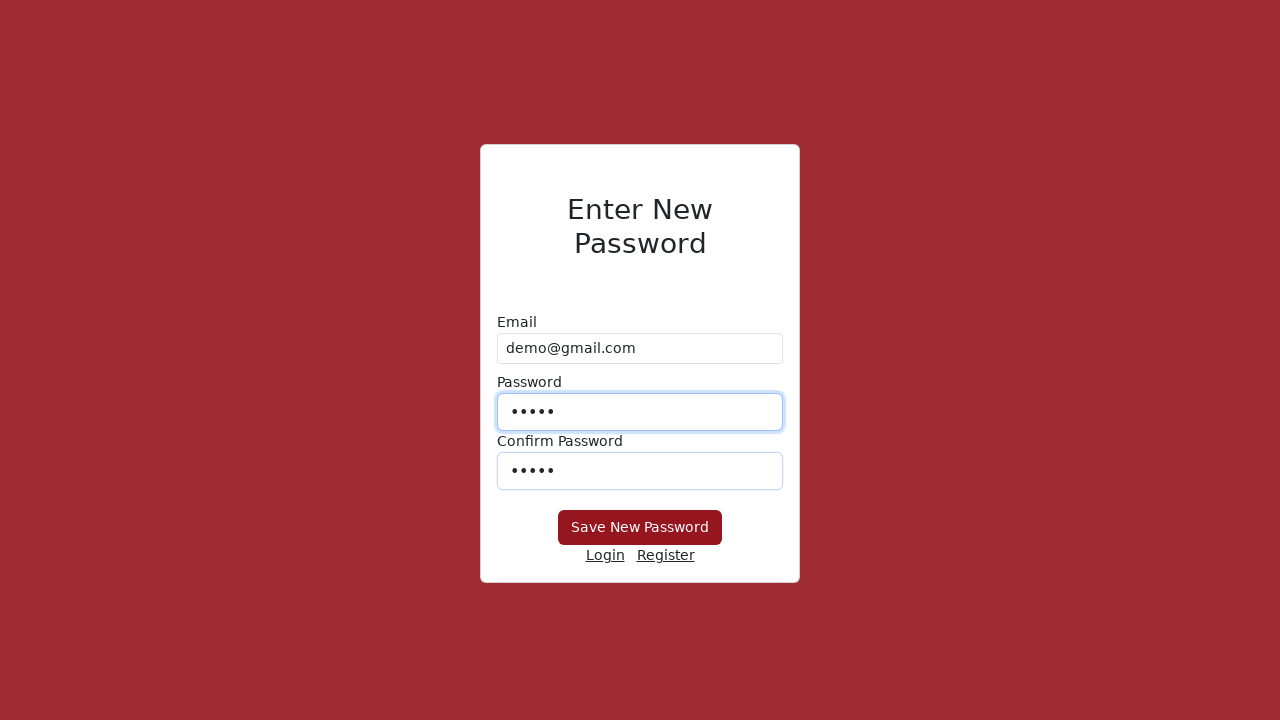

Clicked submit button to reset password at (640, 528) on button[type='submit']
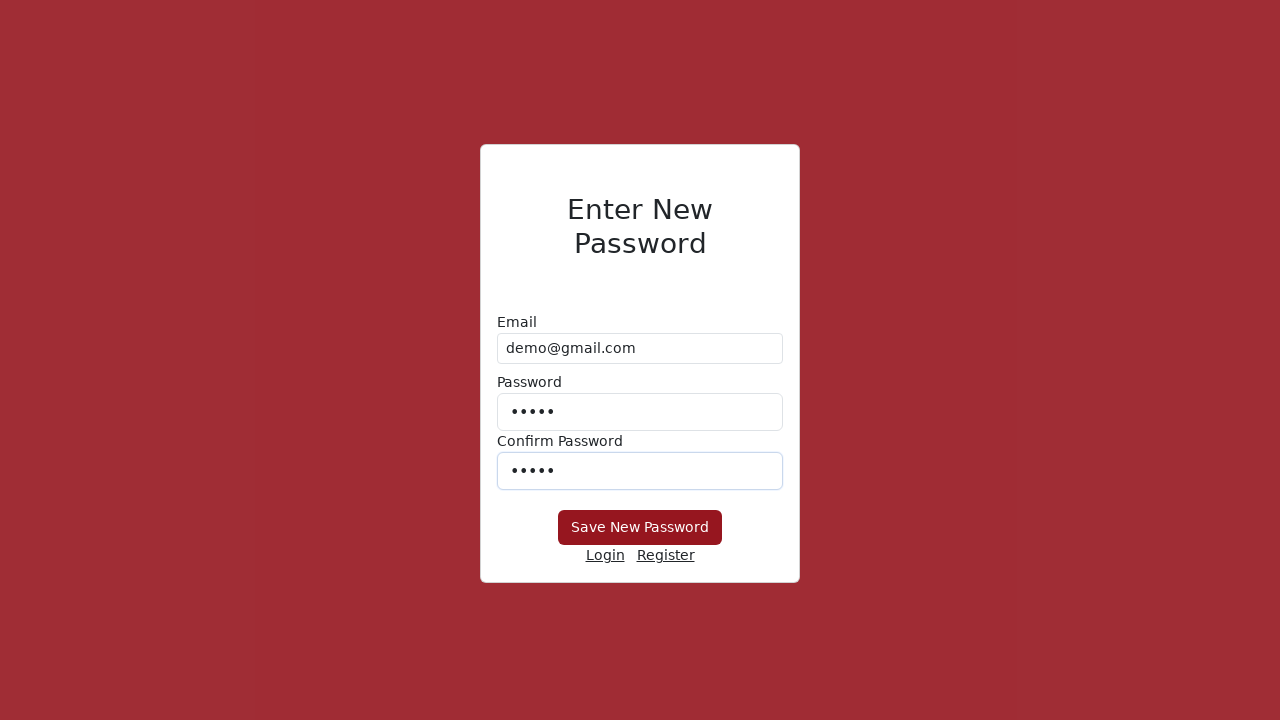

Waited 2000ms for form submission to complete
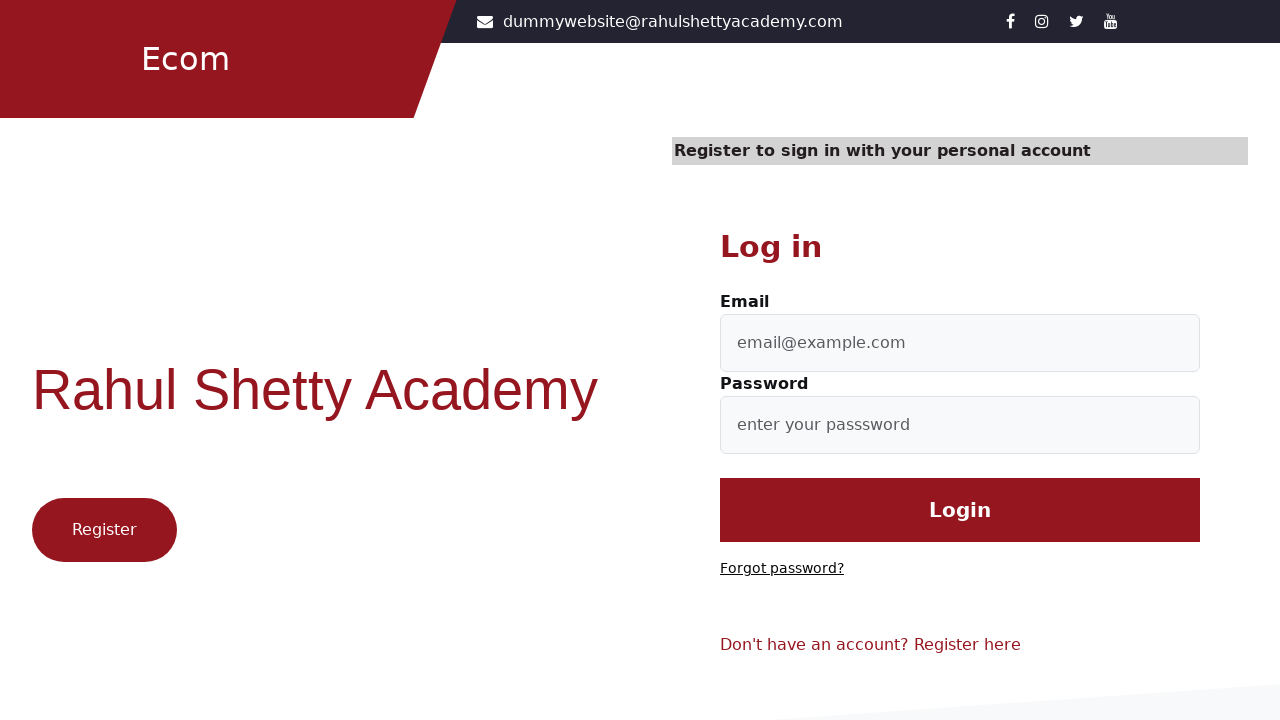

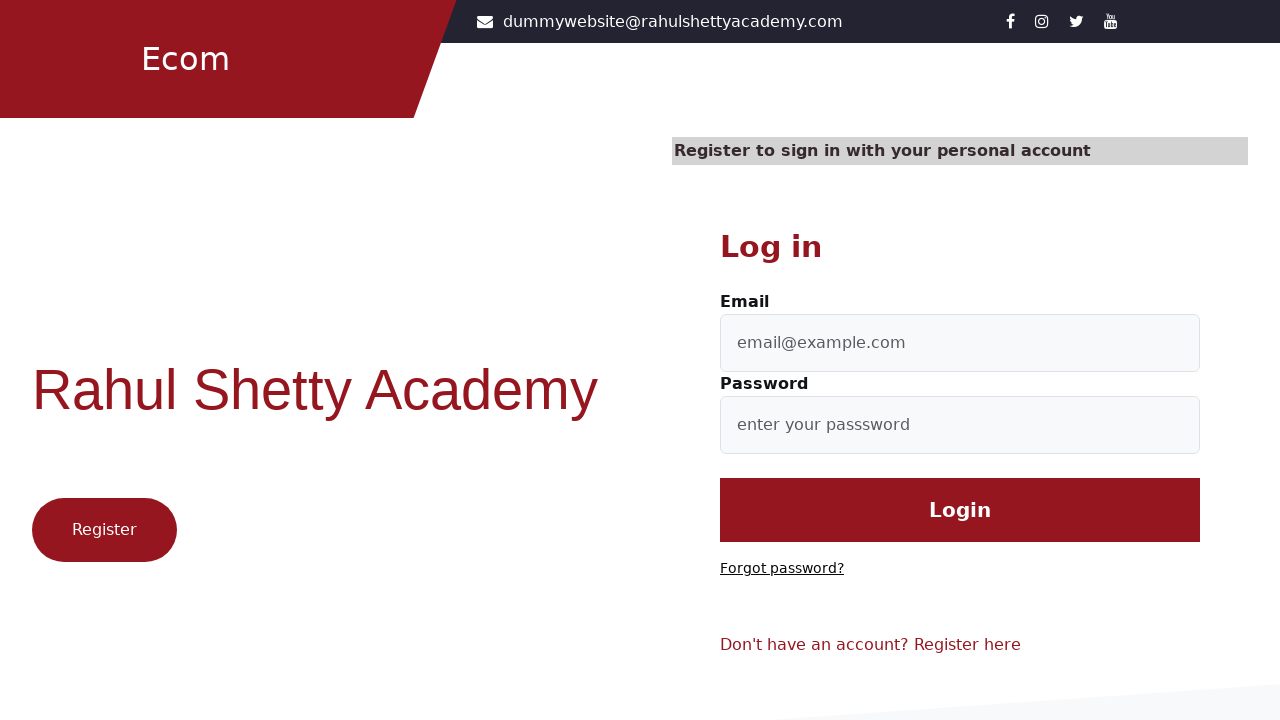